Tests checkbox interaction on an HTML forms tutorial page by locating multiple checkboxes within a table and clicking the specific checkbox with value "Cheese".

Starting URL: http://www.echoecho.com/htmlforms09.htm

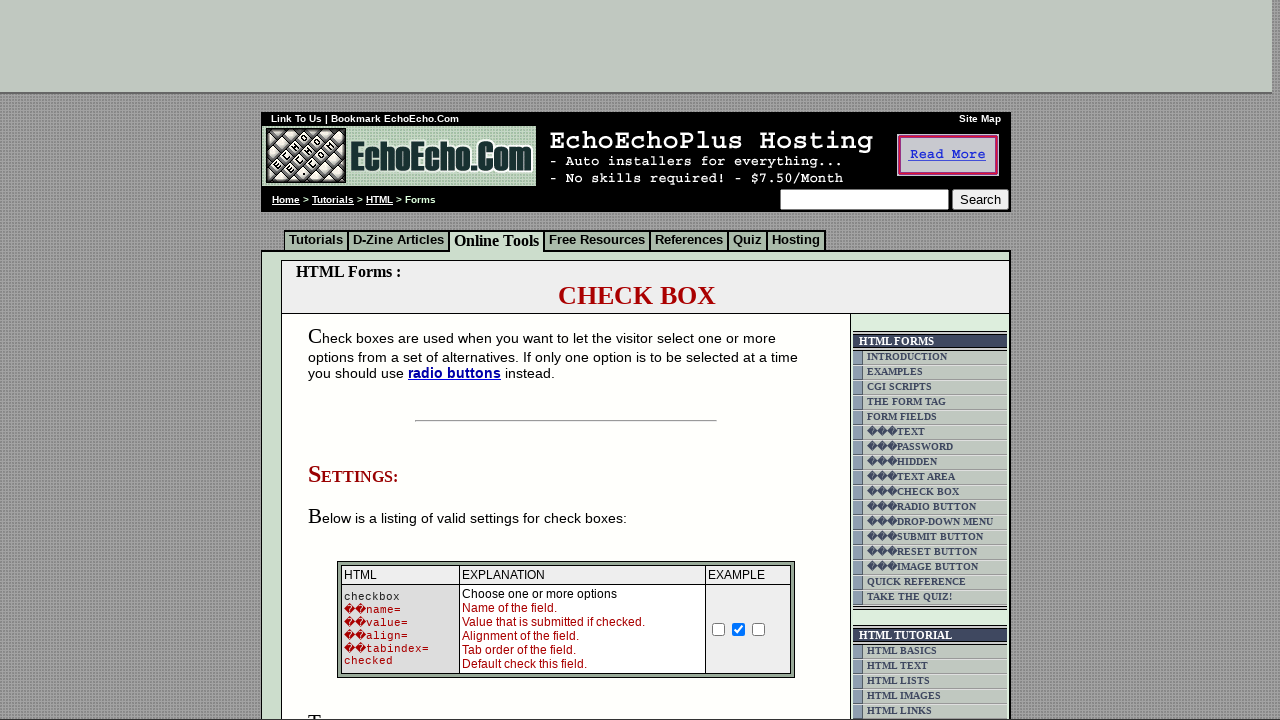

Waited for table containing checkboxes to load
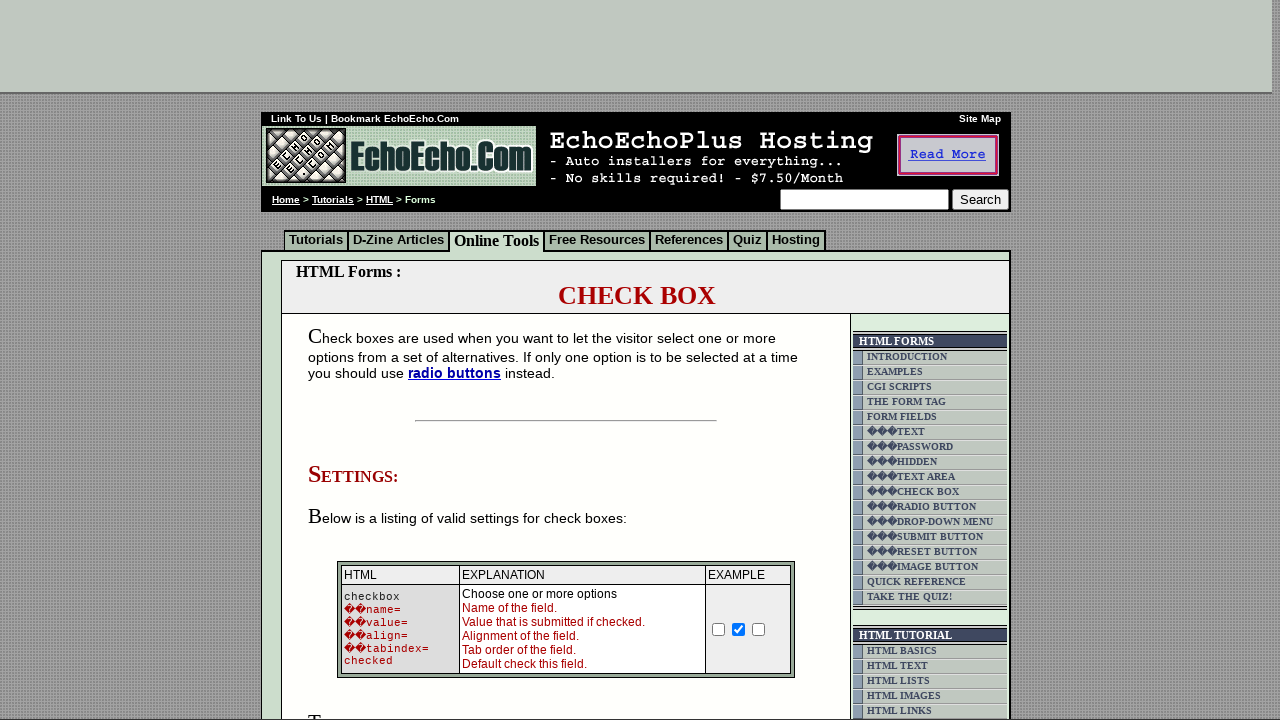

Located all checkboxes within form table
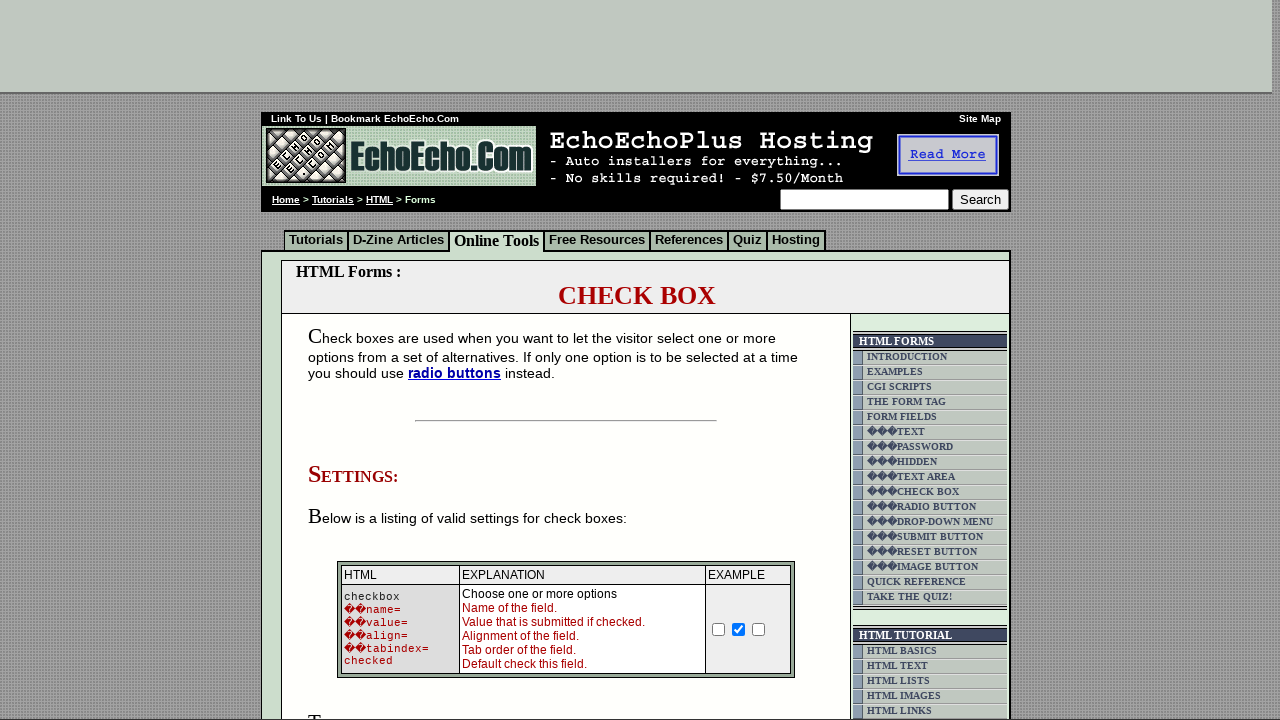

Found 6 checkboxes
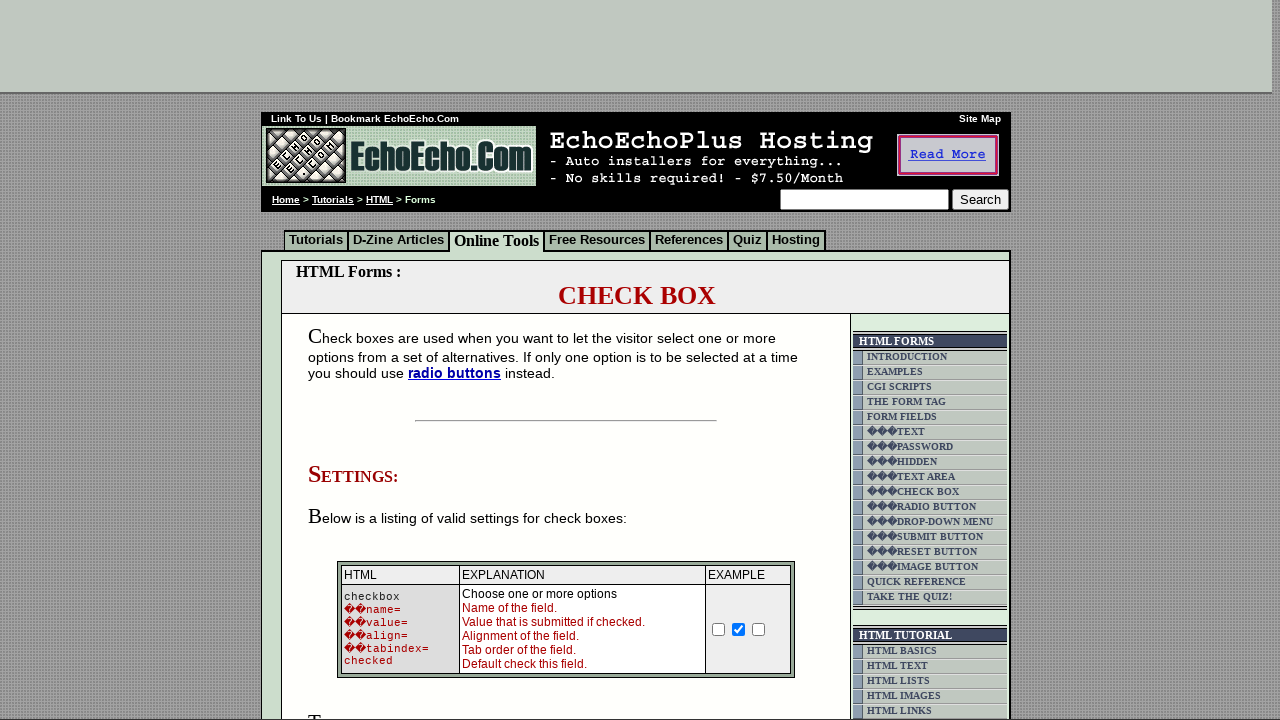

Clicked checkbox with value 'Cheese' at (354, 360) on form table input[type='checkbox'] >> nth=5
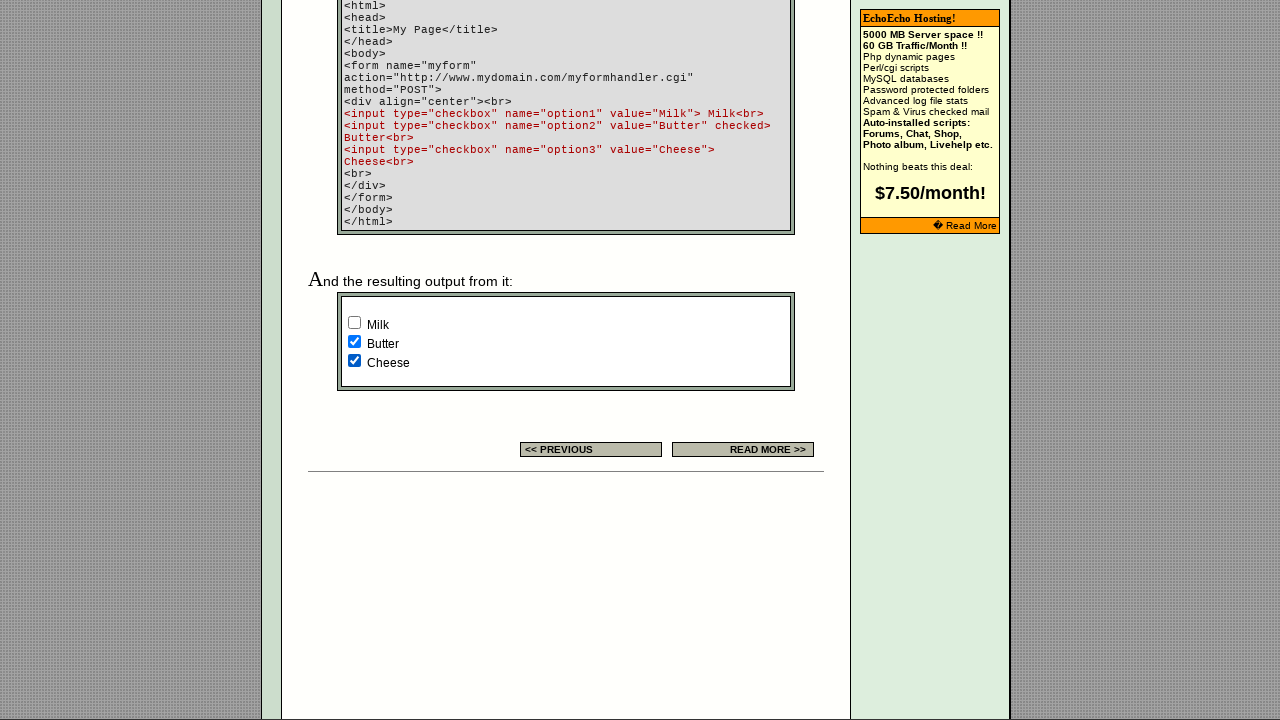

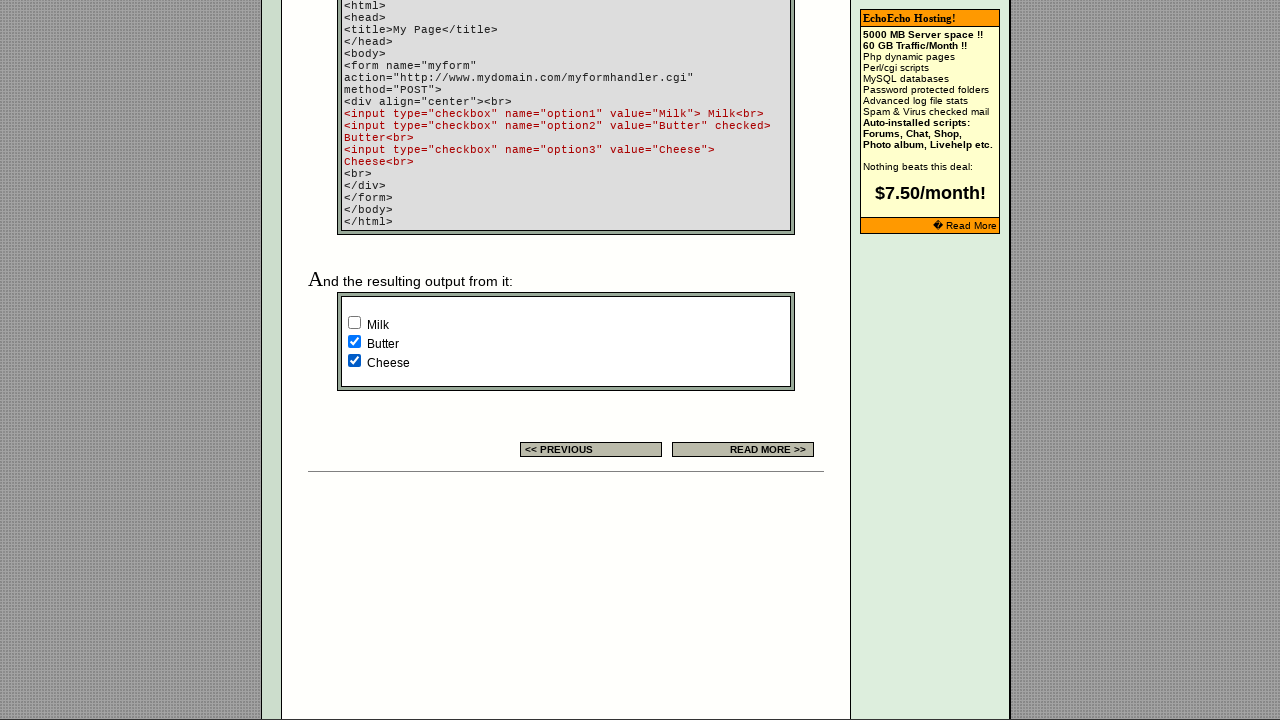